Tests explicit wait functionality by clicking a button and waiting for dynamic text to appear on the page

Starting URL: http://seleniumpractise.blogspot.com/2016/08/how-to-use-explicit-wait-in-selenium.html

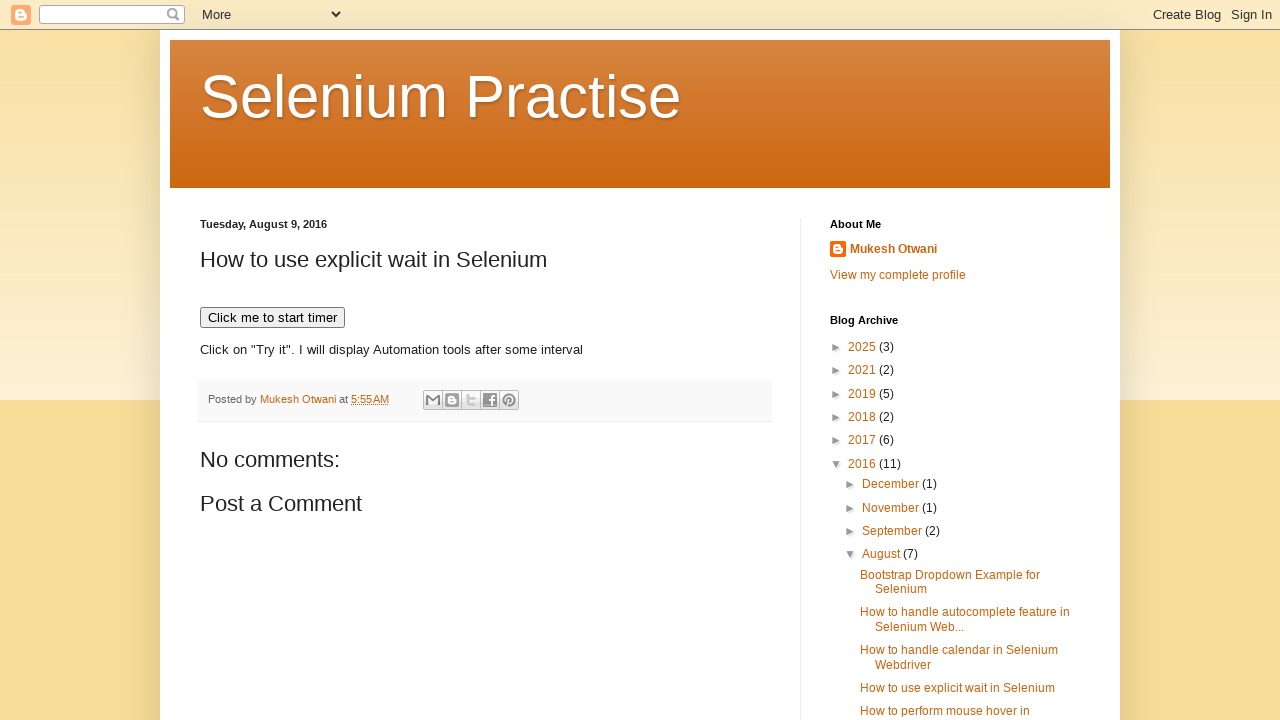

Navigated to Selenium explicit wait practice page
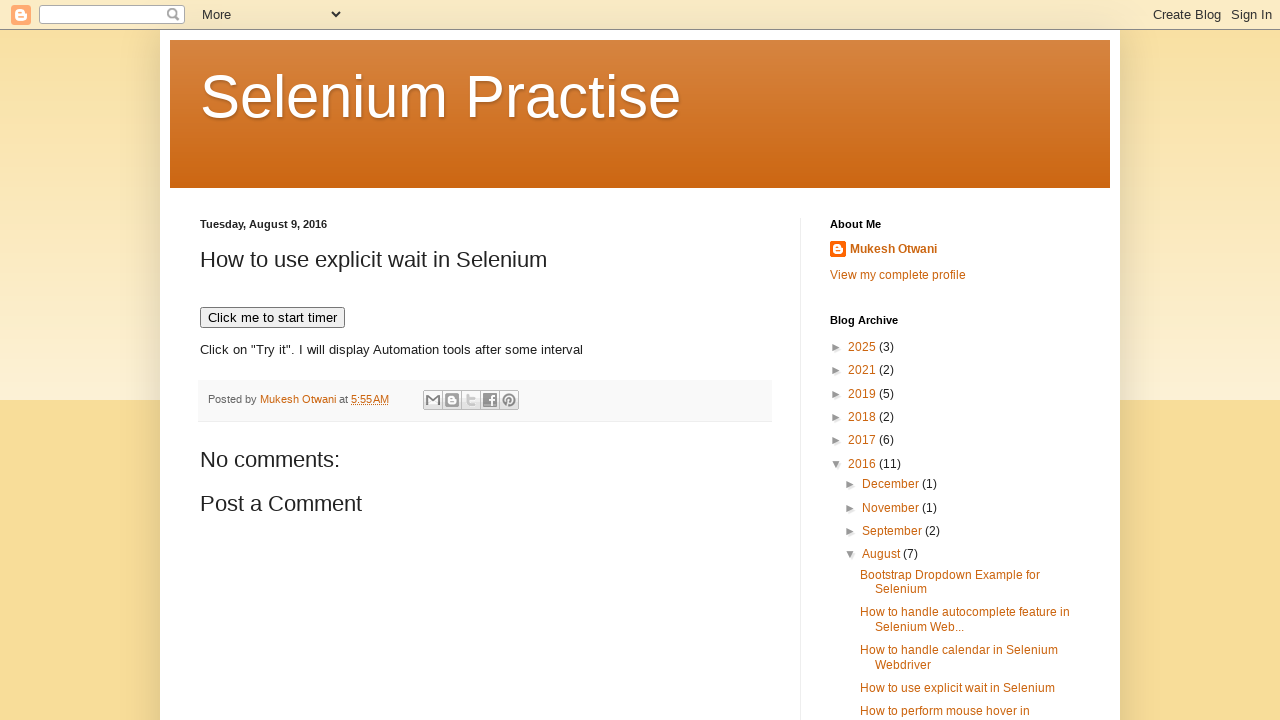

Clicked button to trigger dynamic content at (272, 318) on xpath=//button
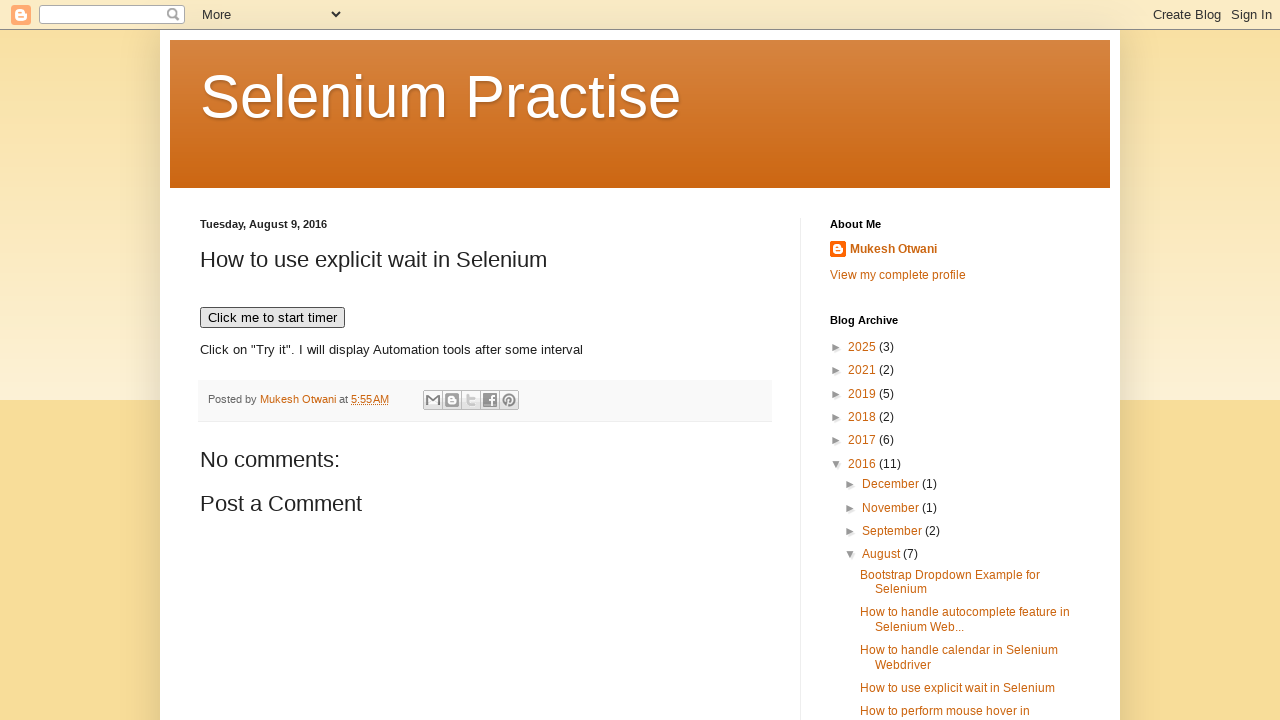

Waited for dynamic WebDriver text to appear on page
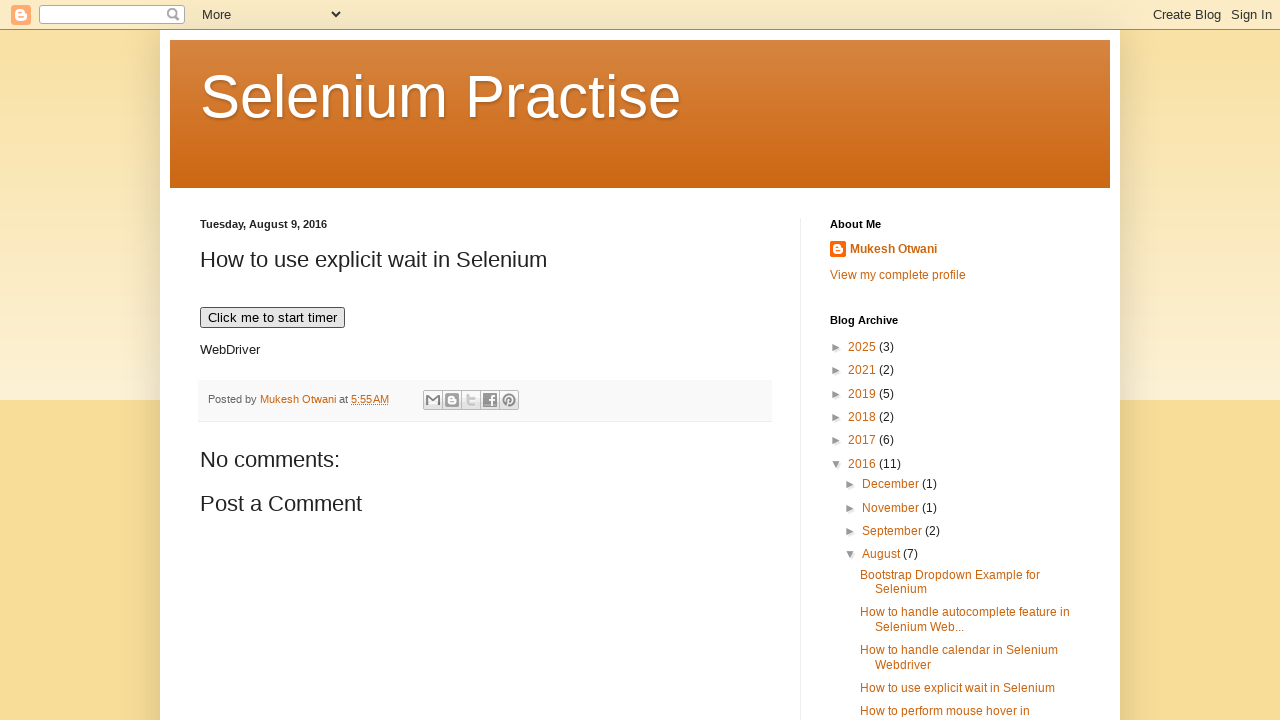

Located WebDriver text element
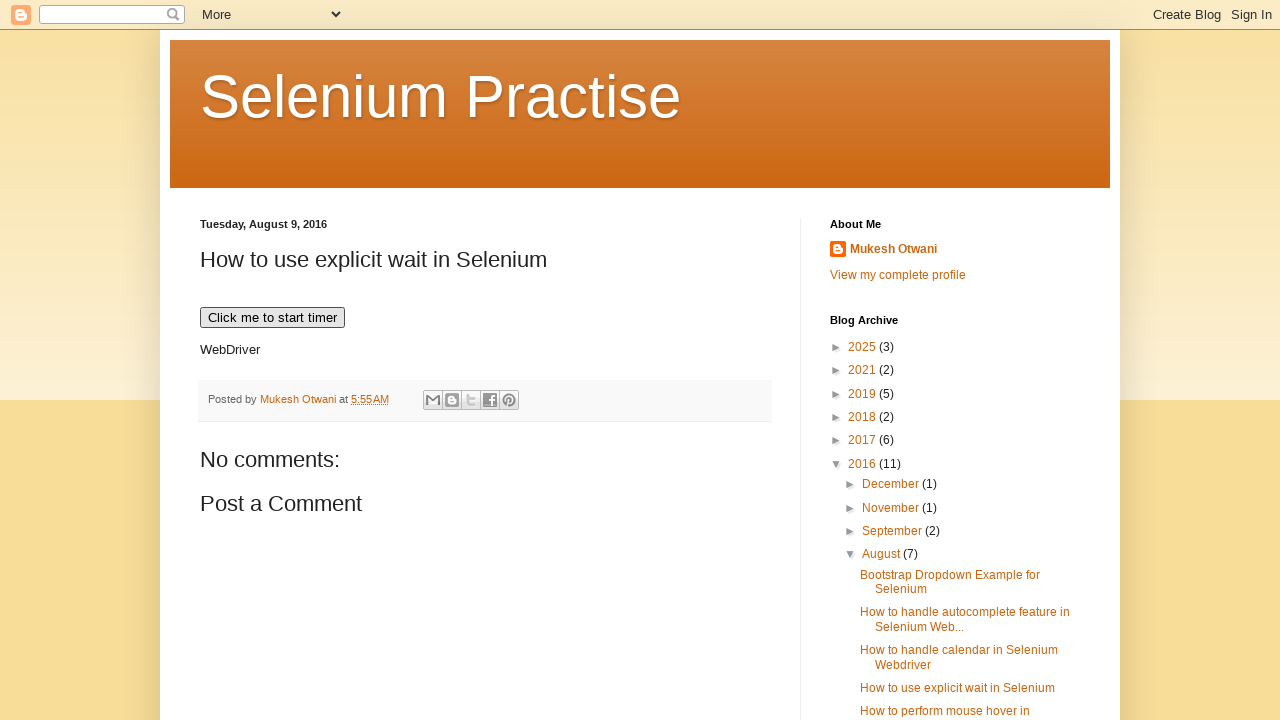

Printed WebDriver text content to verify it appeared
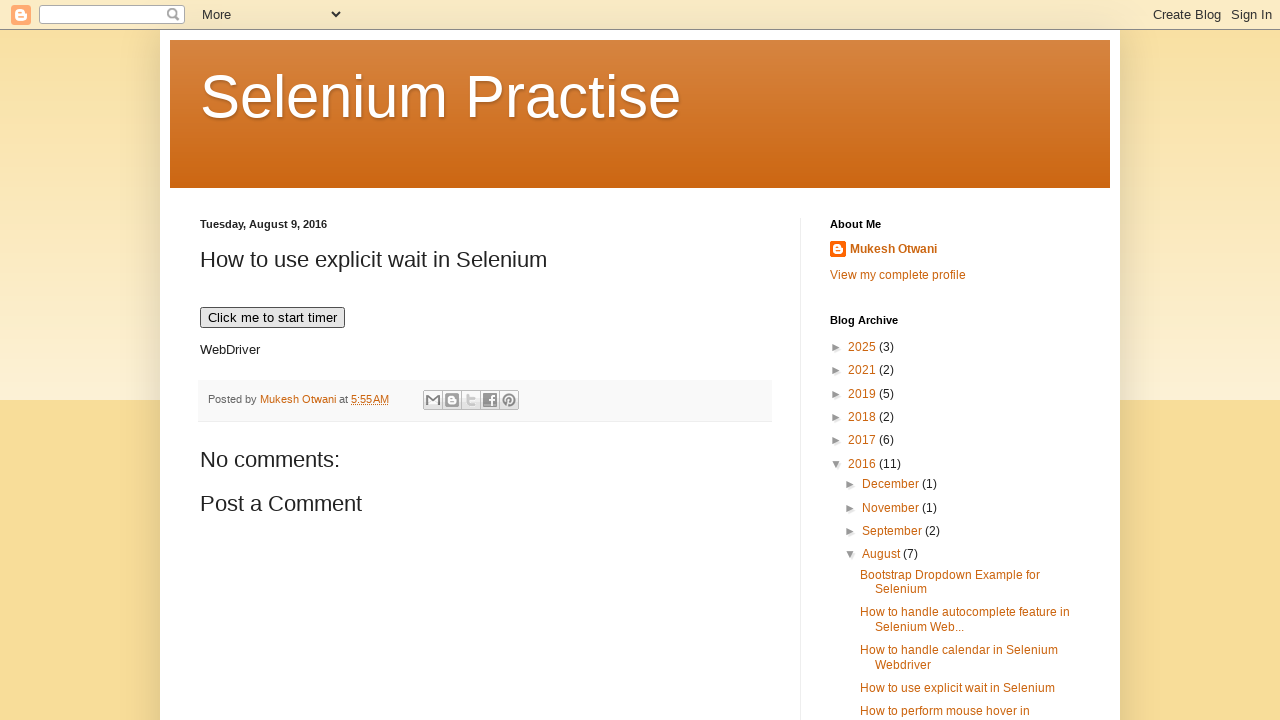

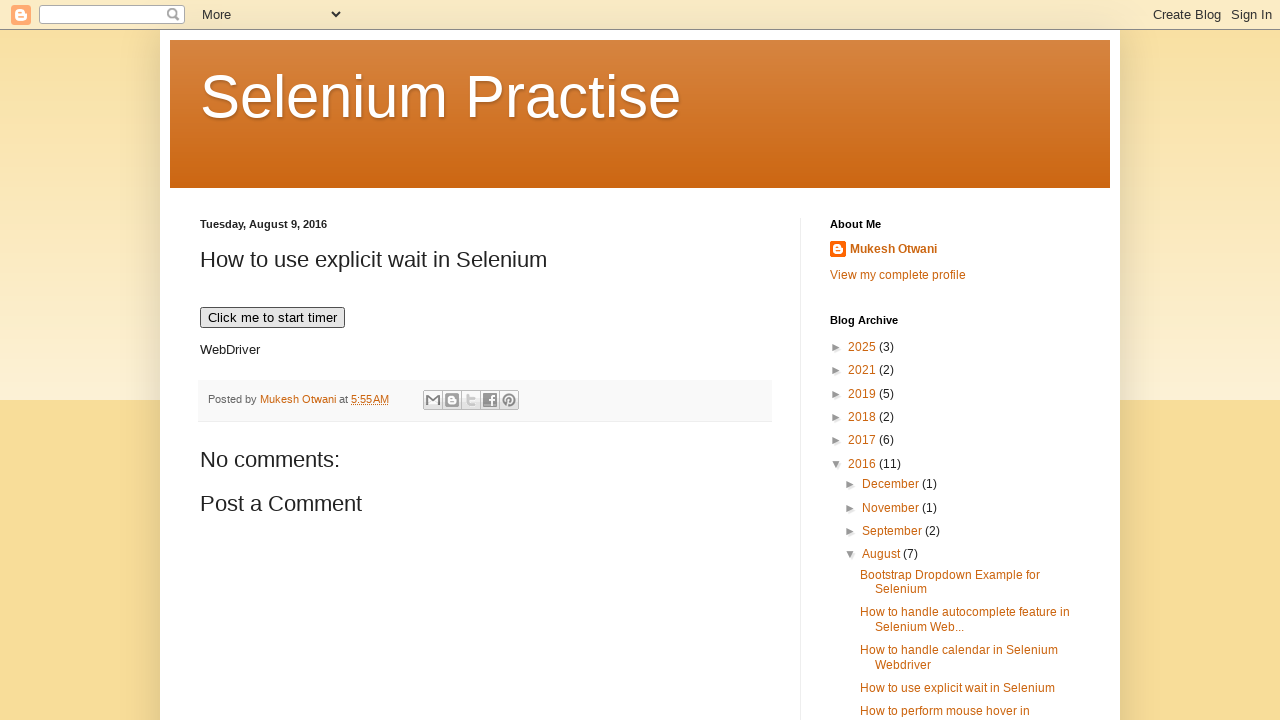